Tests a text box form by filling in full name, email, current address, and permanent address fields, then submitting the form and verifying the submission displays the entered name.

Starting URL: https://demoqa.com/text-box

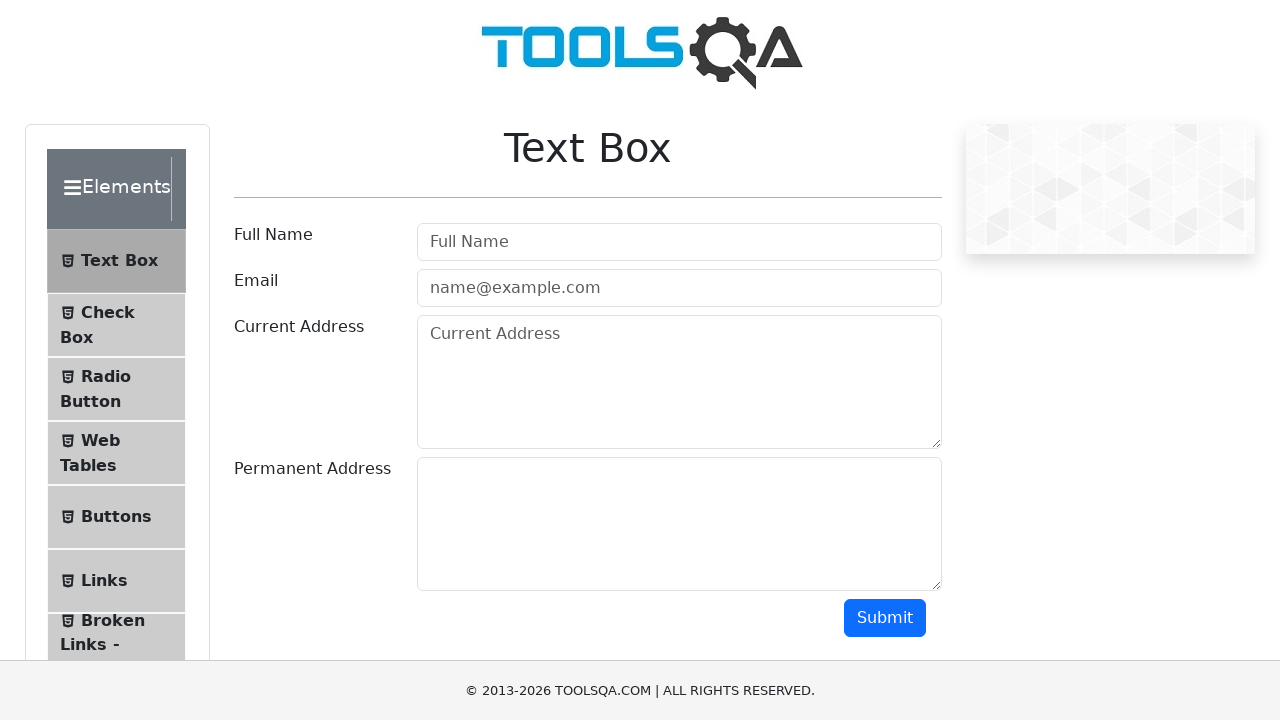

Full Name field became visible
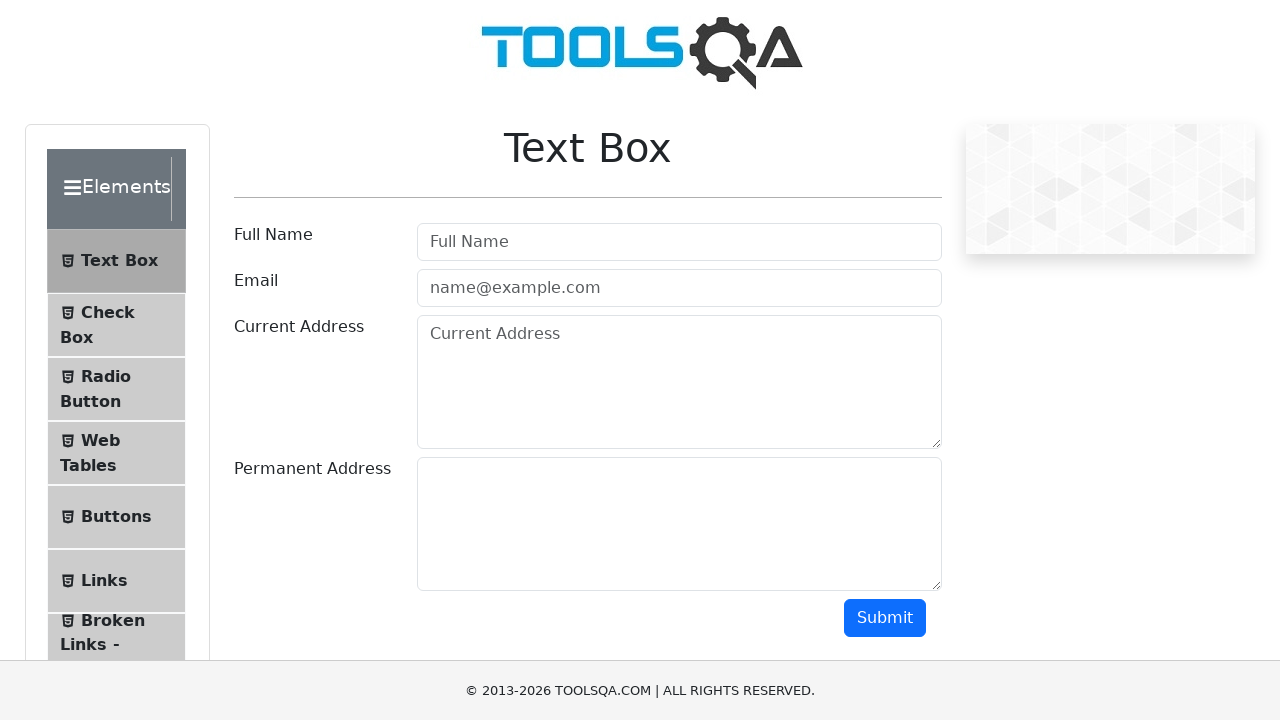

Filled Full Name field with 'Vikas' on #userName
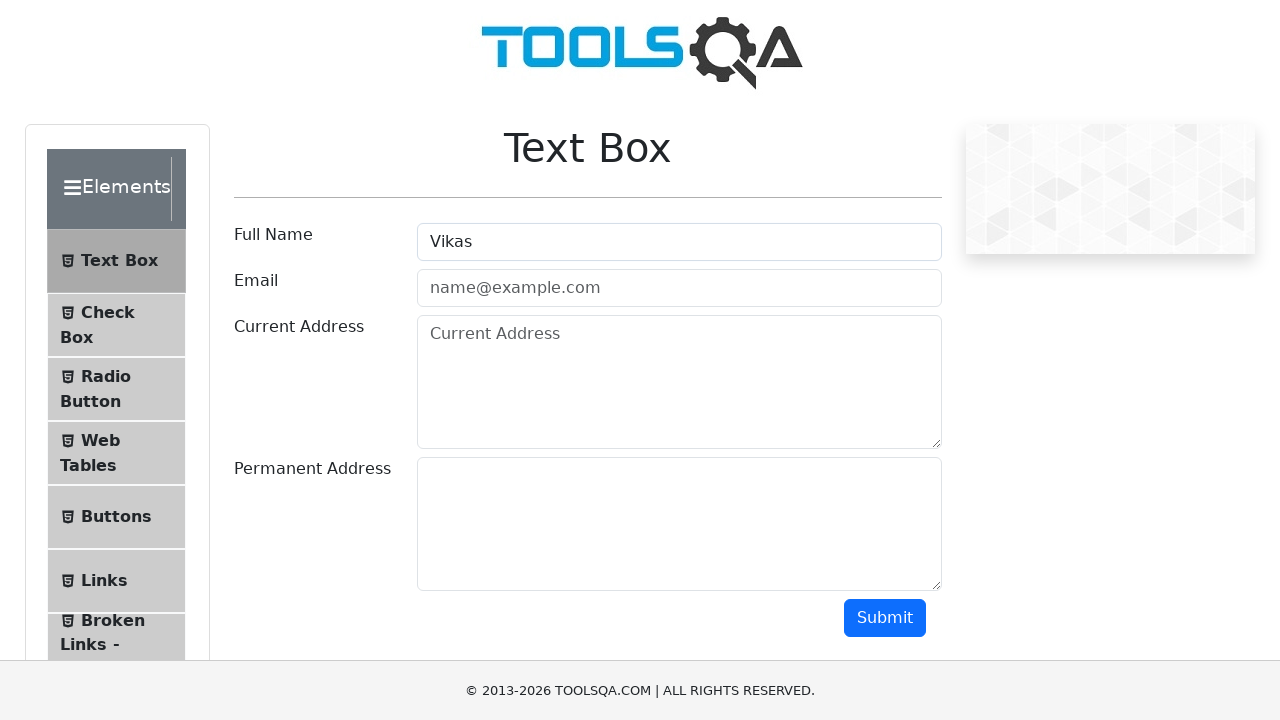

Email field became visible
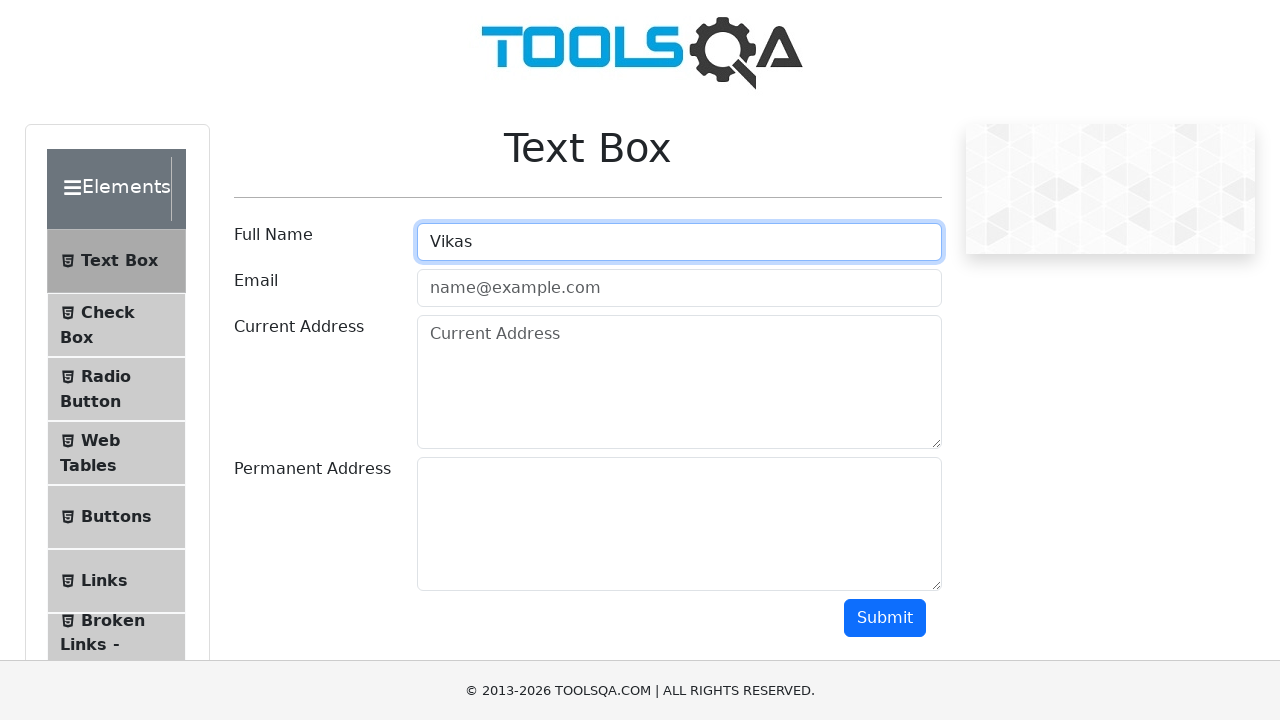

Filled Email field with 'text@gmail.com' on #userEmail
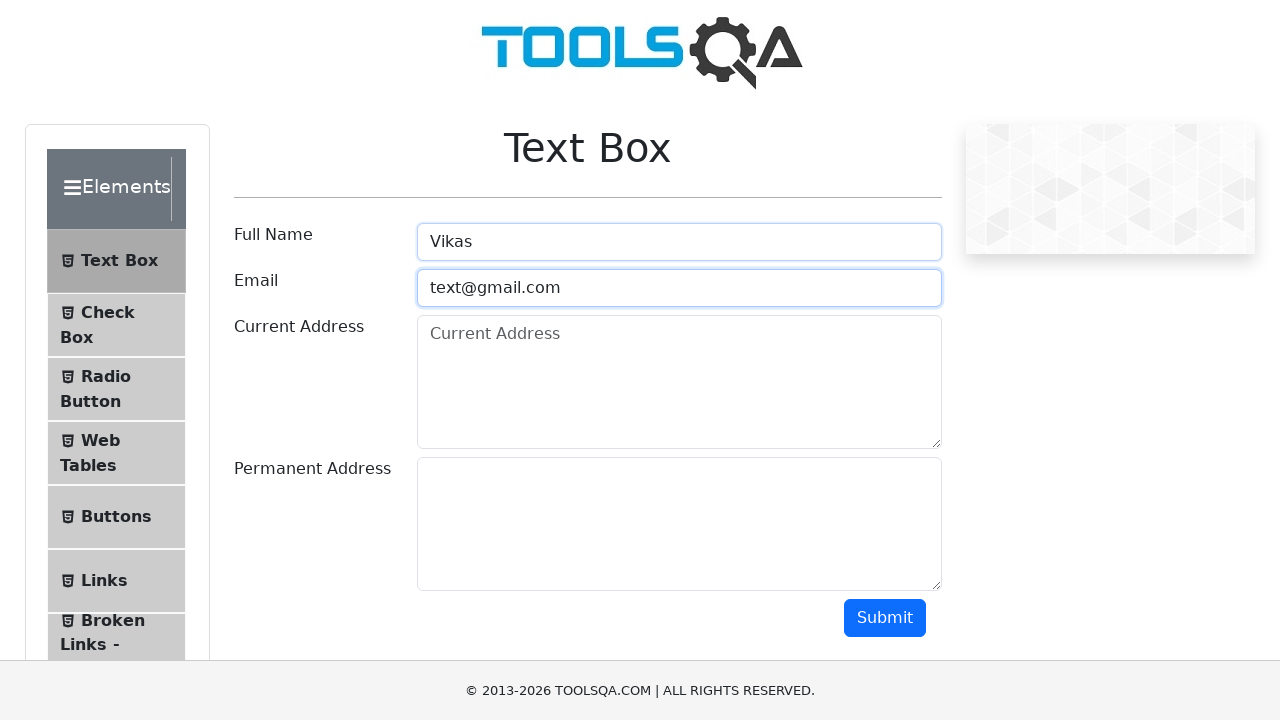

Current Address field became visible
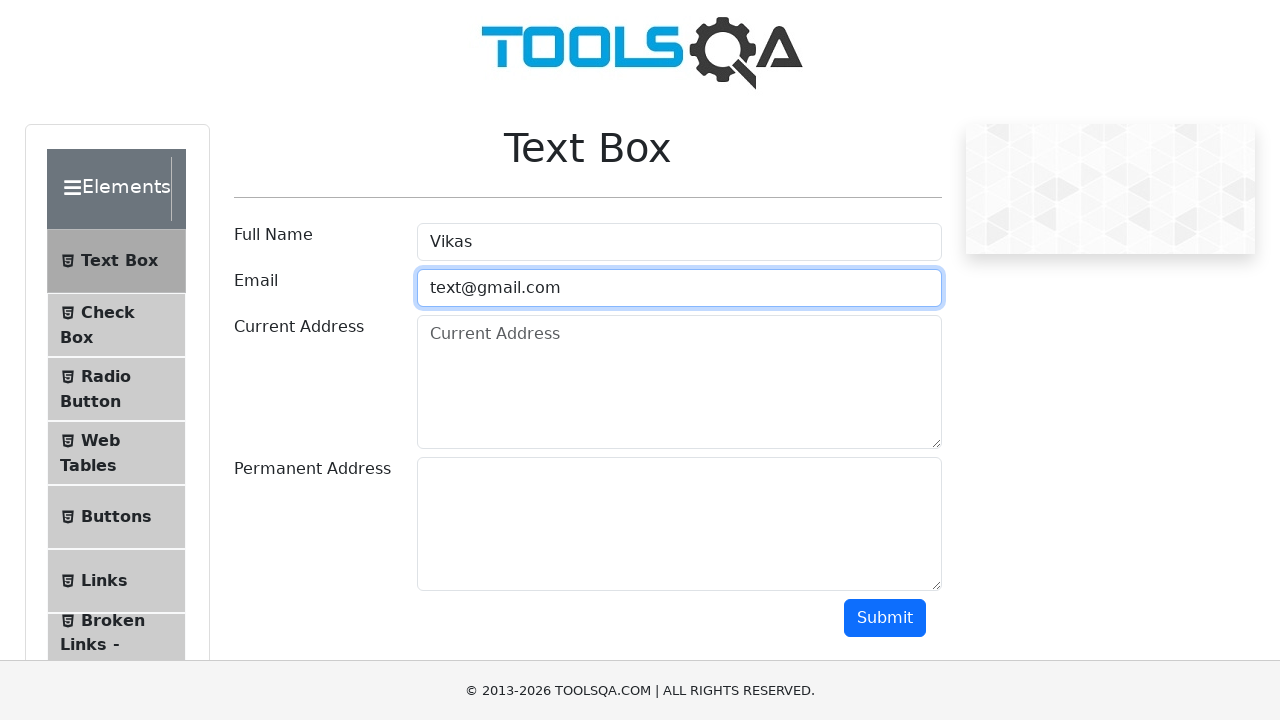

Filled Current Address field with 'xyz complex' on #currentAddress
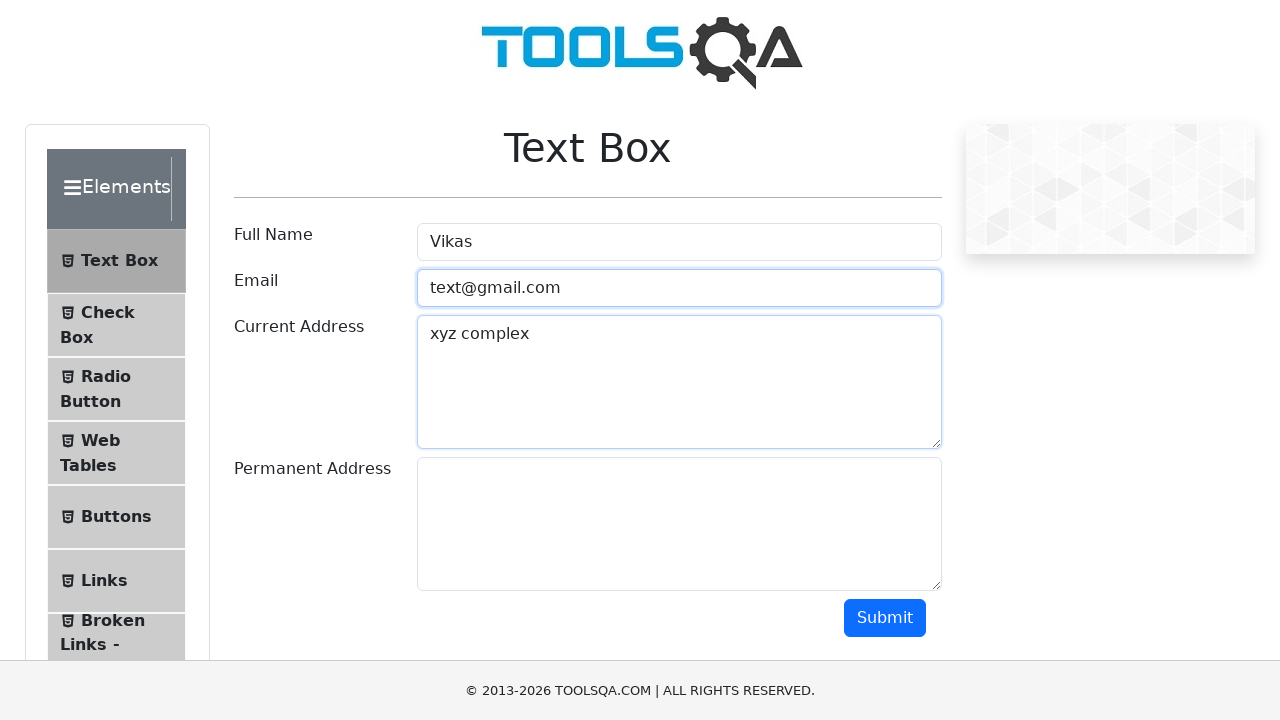

Permanent Address field became visible
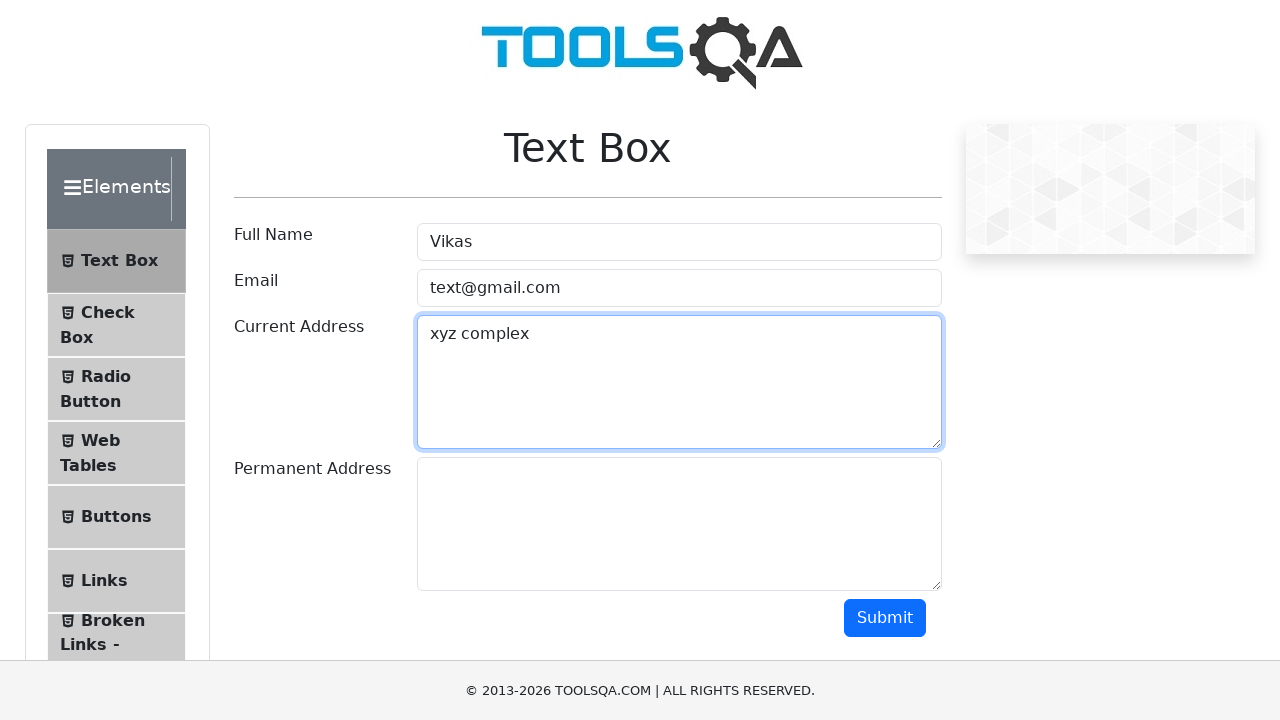

Filled Permanent Address field with 'Xyz Complex' on #permanentAddress
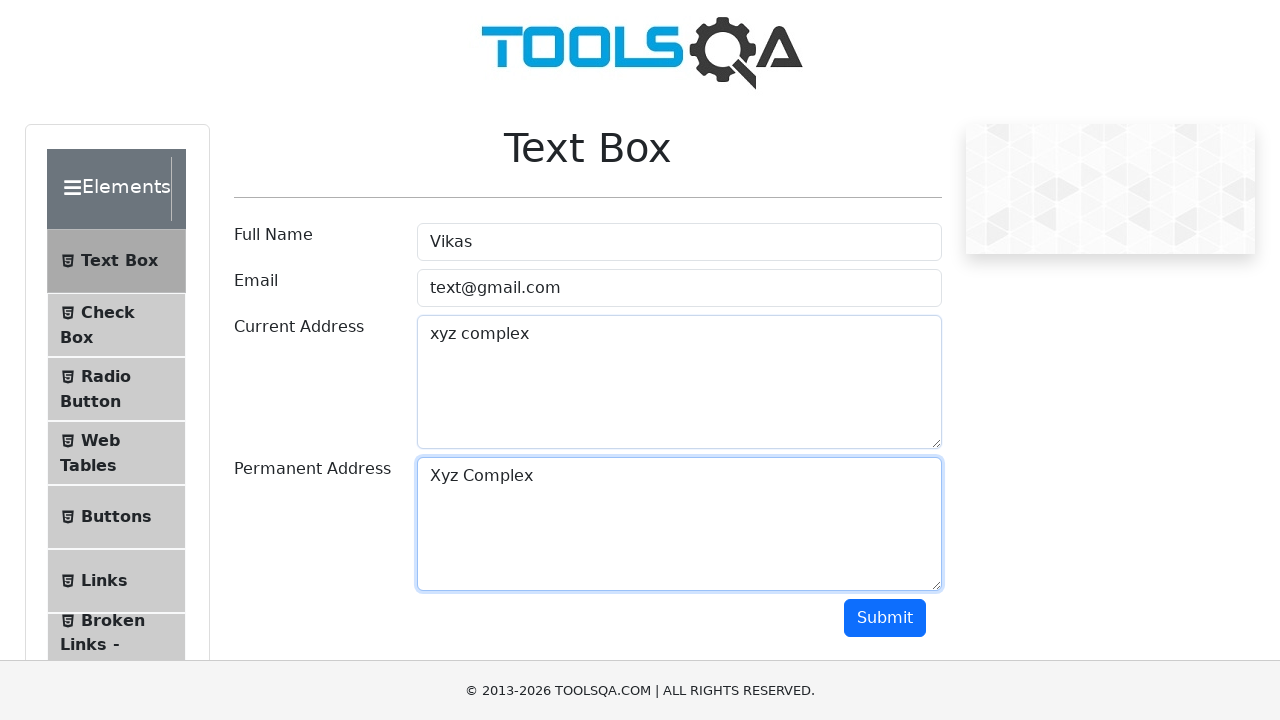

Submit button became visible
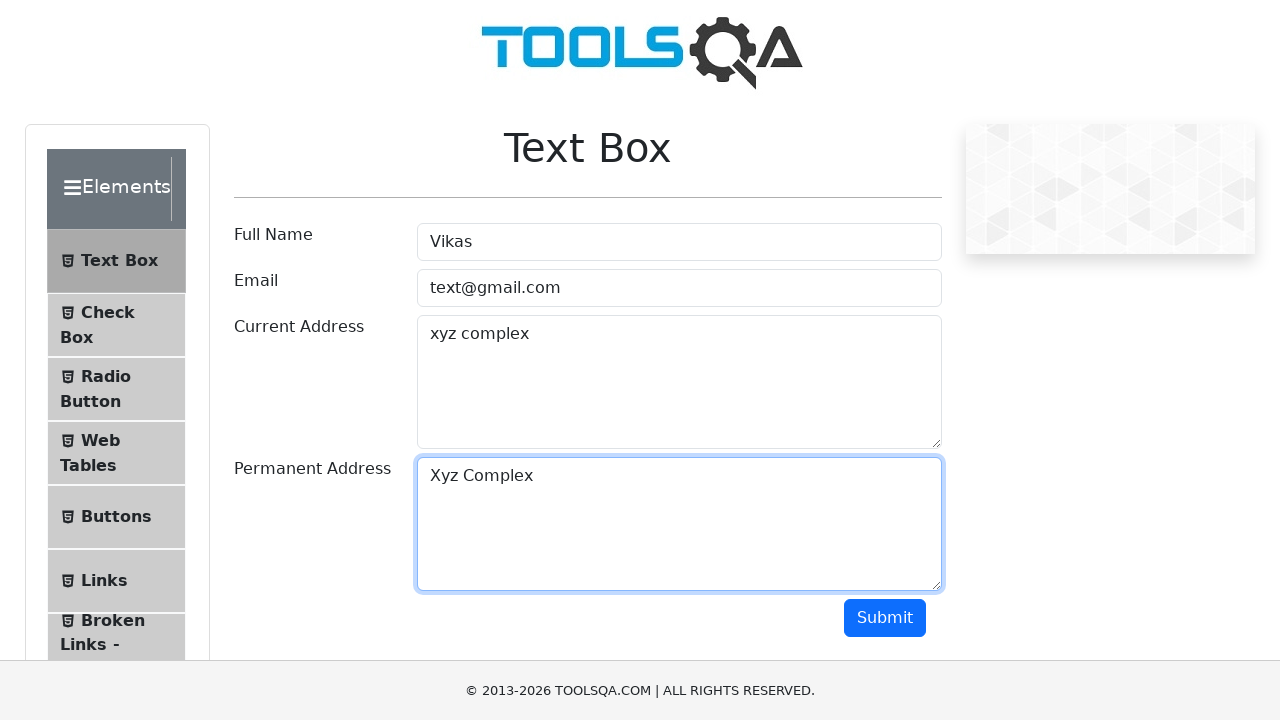

Clicked Submit button at (885, 618) on #submit
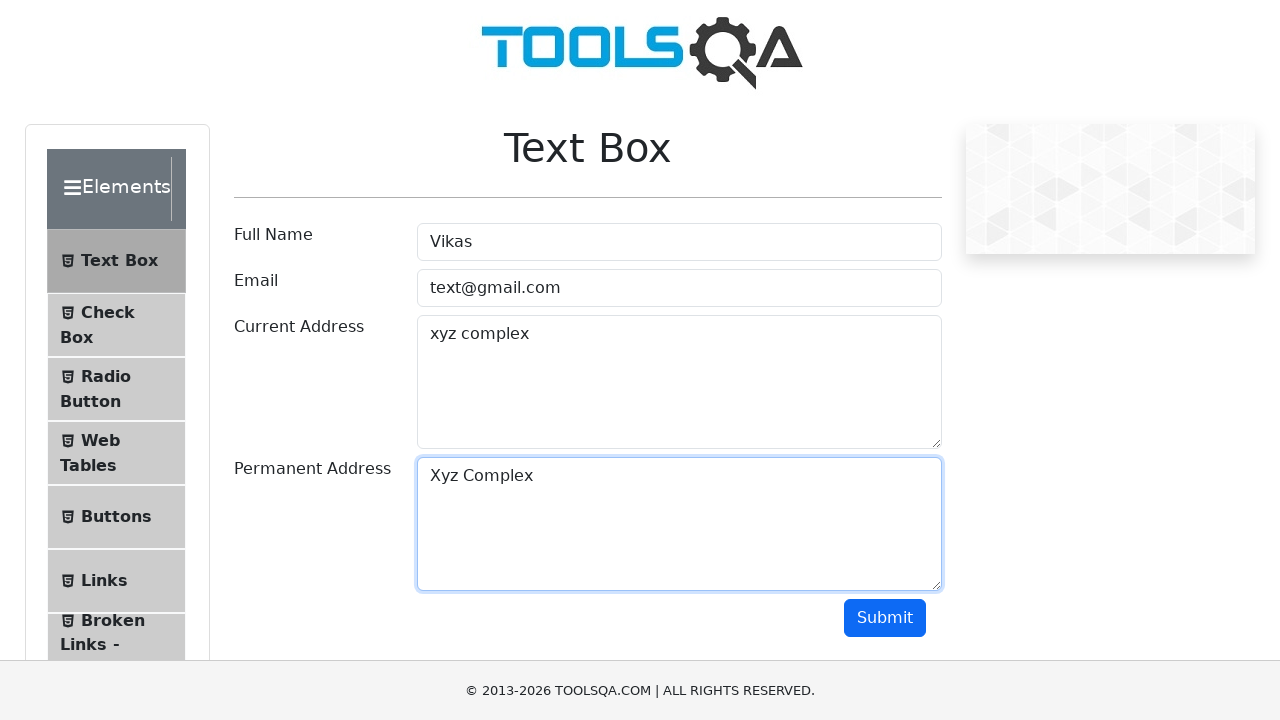

Success message with name field became visible
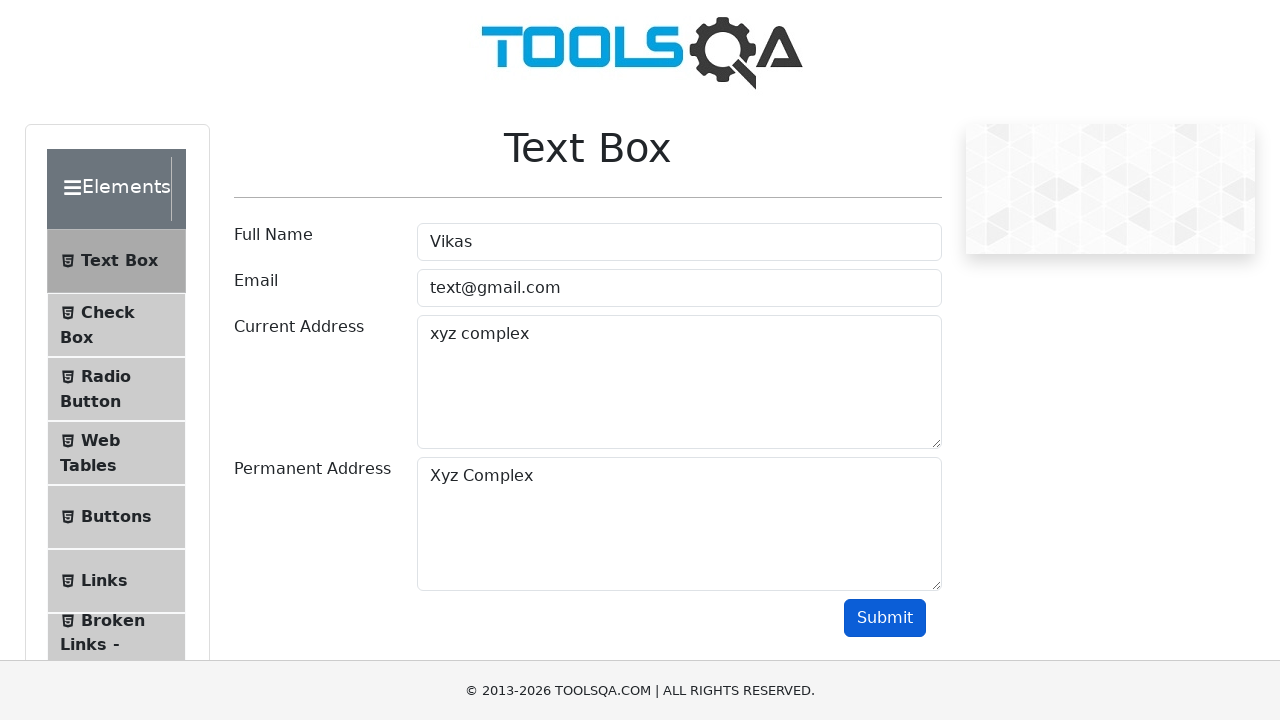

Verified success message contains 'Vikas'
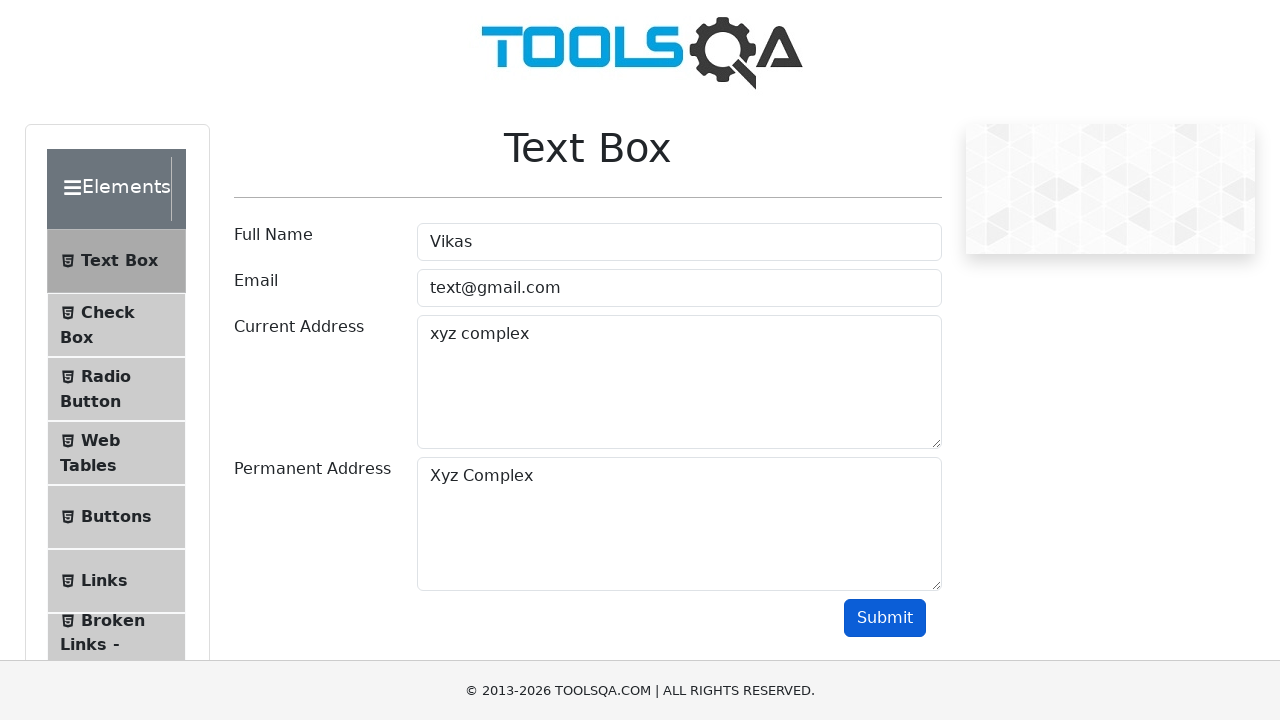

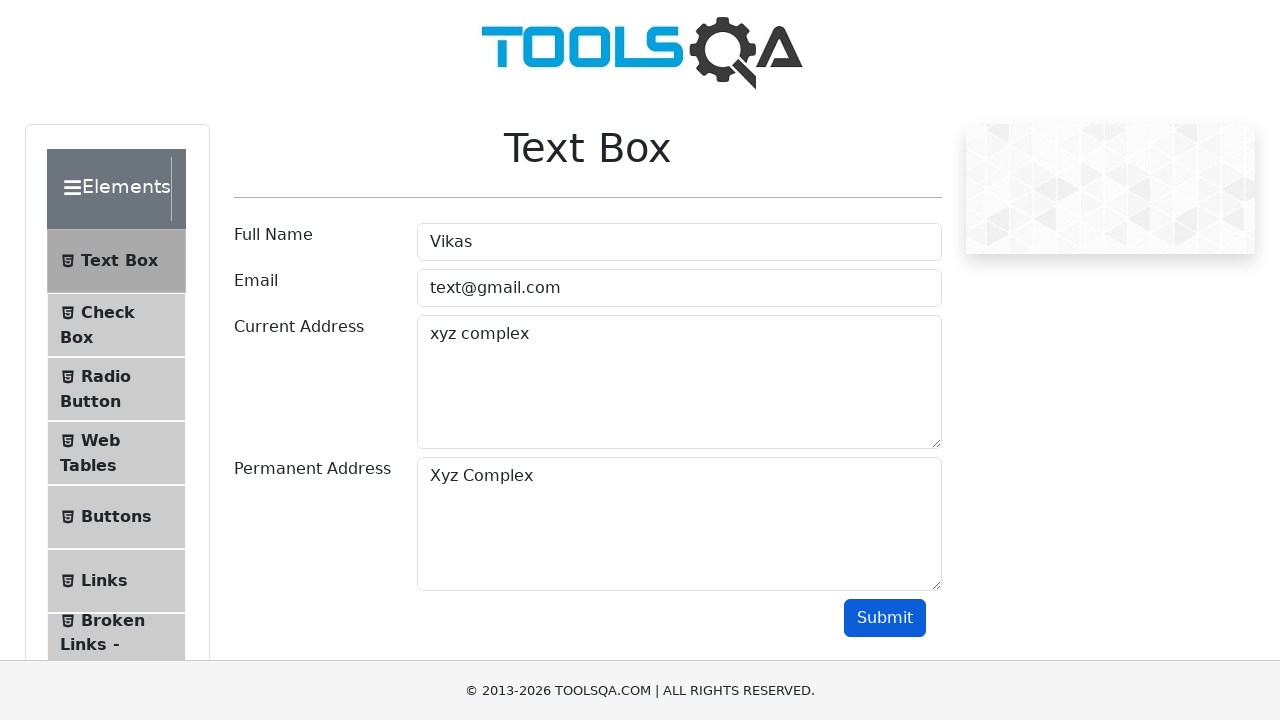